Tests checkbox element states by checking if checkboxes are enabled, displayed, and selected, then clicks on Tuesday checkbox to verify selection state changes

Starting URL: https://samples.gwtproject.org/samples/Showcase/Showcase.html#!CwCheckBox

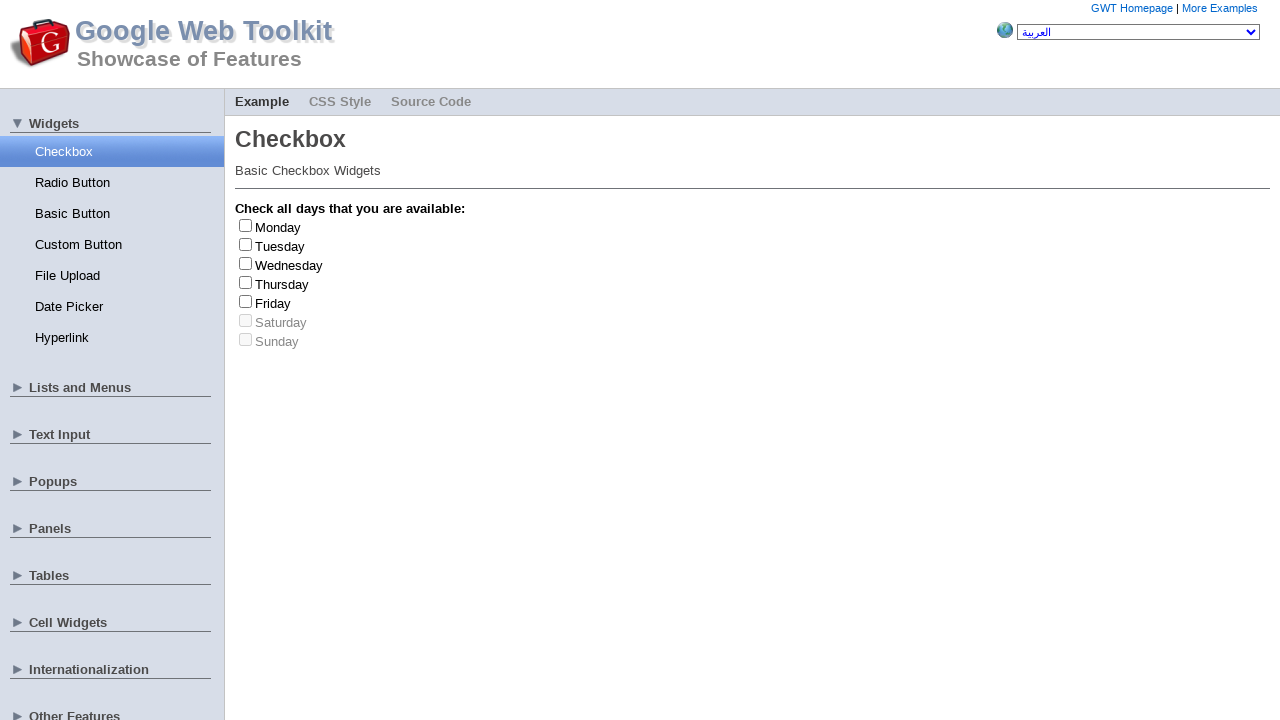

Located Tuesday checkbox element
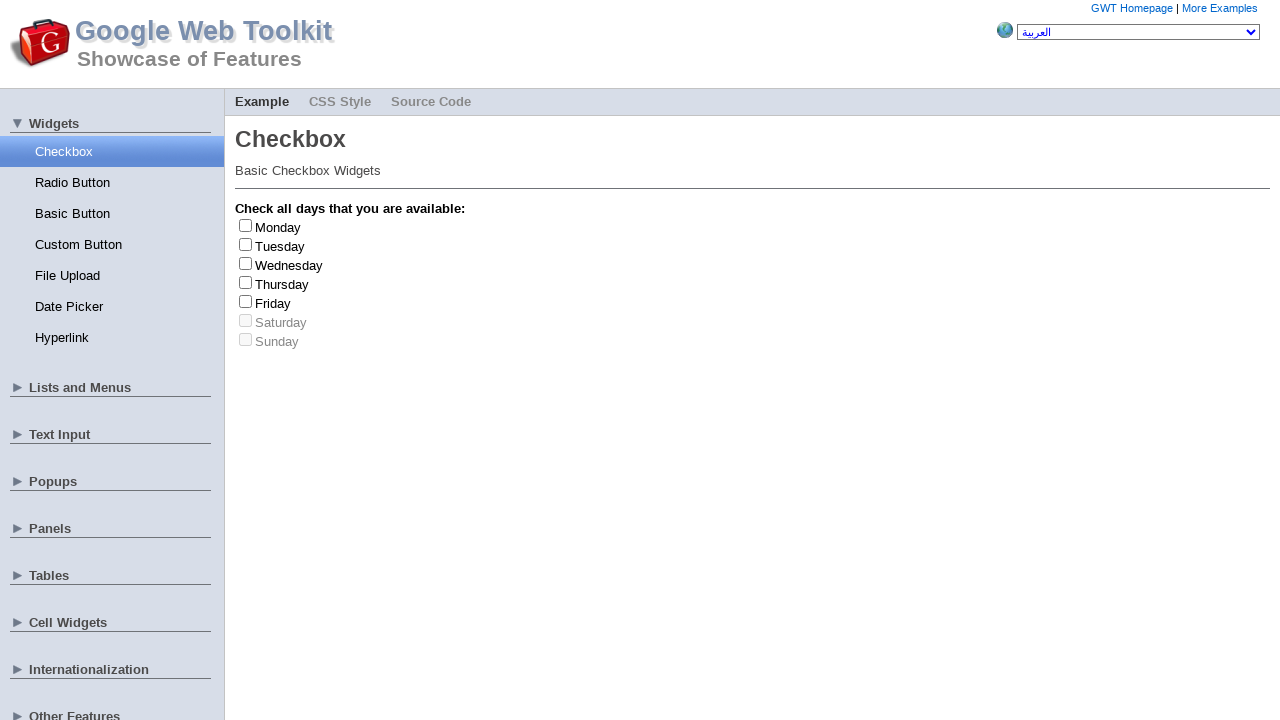

Checked if Tuesday checkbox is enabled
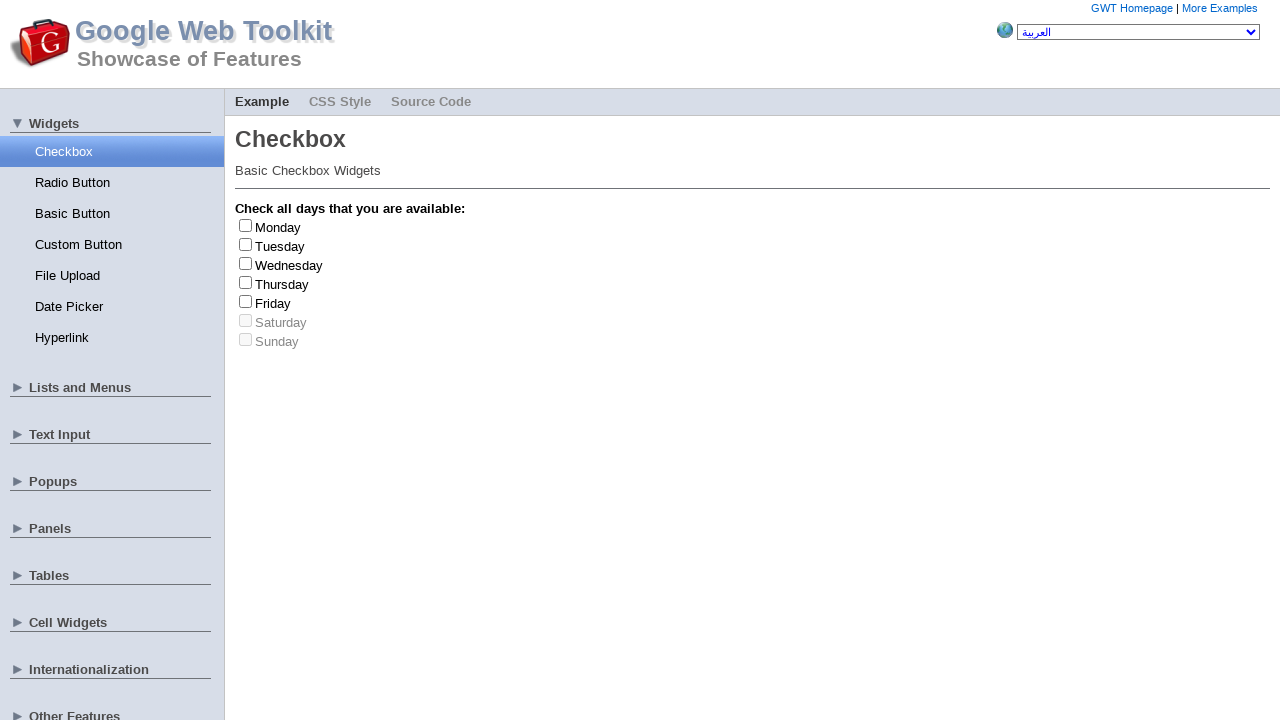

Checked if Tuesday checkbox is visible
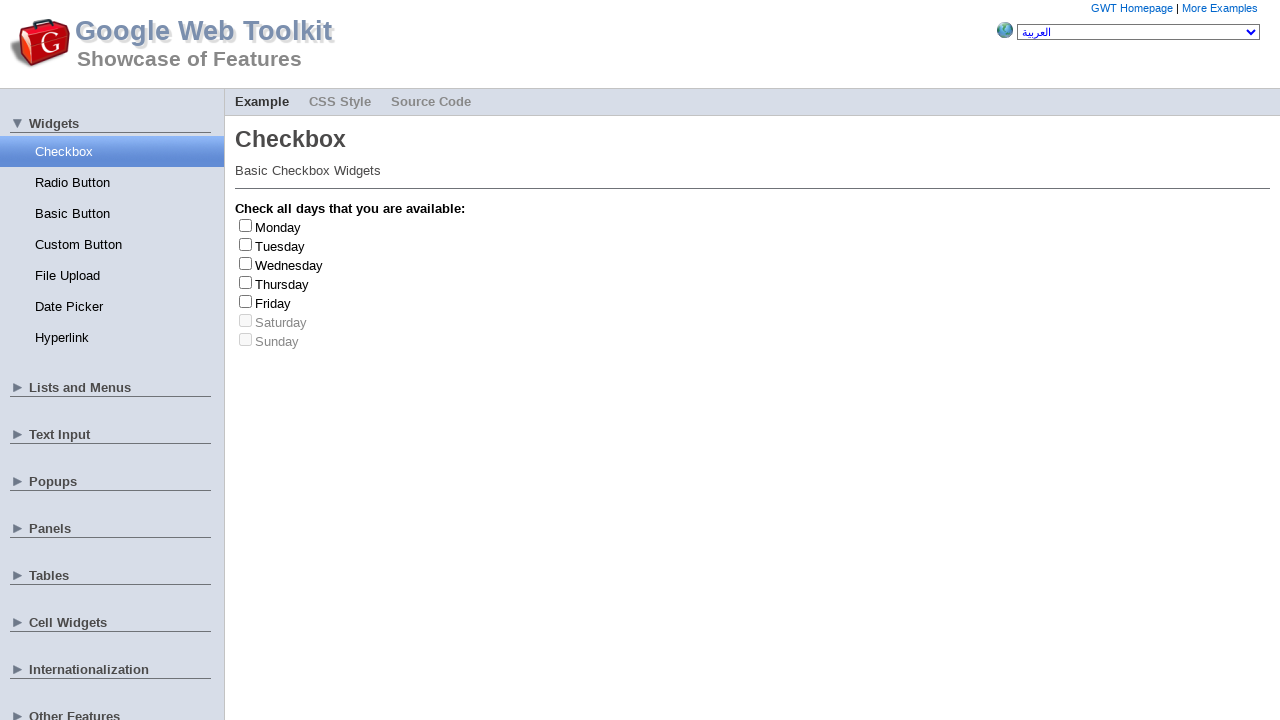

Checked if Tuesday checkbox is selected
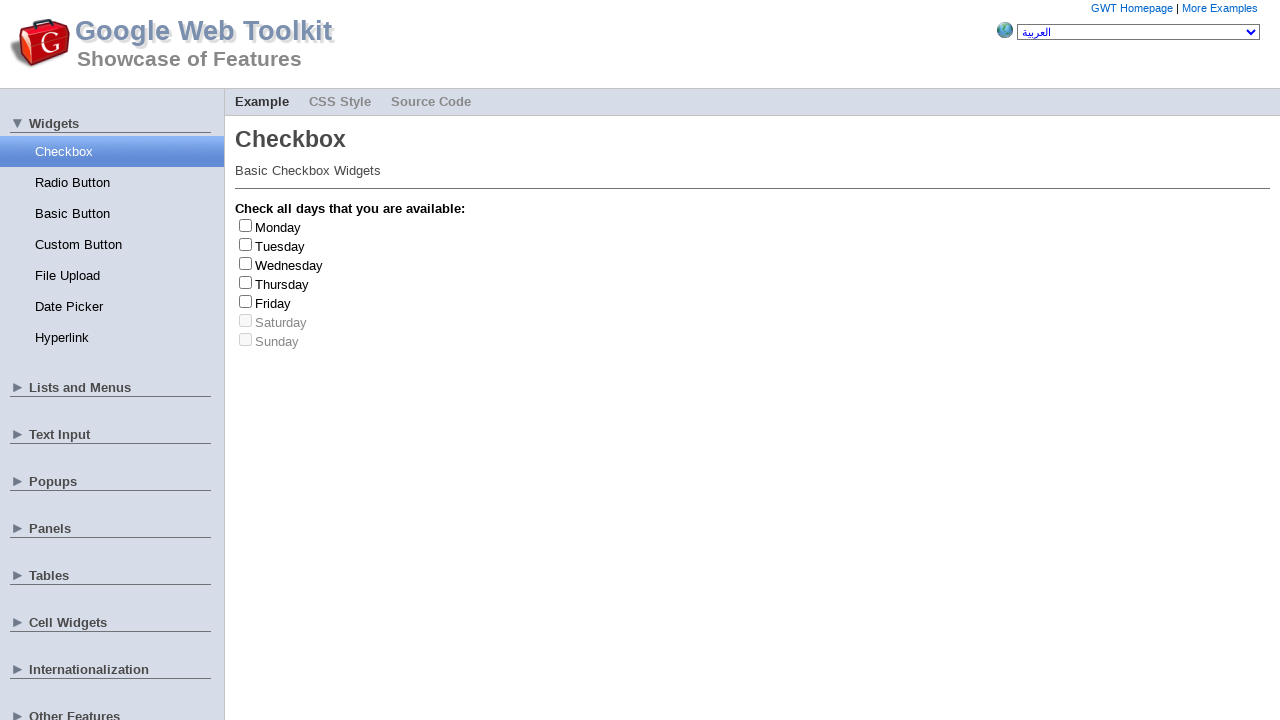

Clicked Tuesday checkbox at (246, 244) on #gwt-debug-cwCheckBox-Tuesday-input
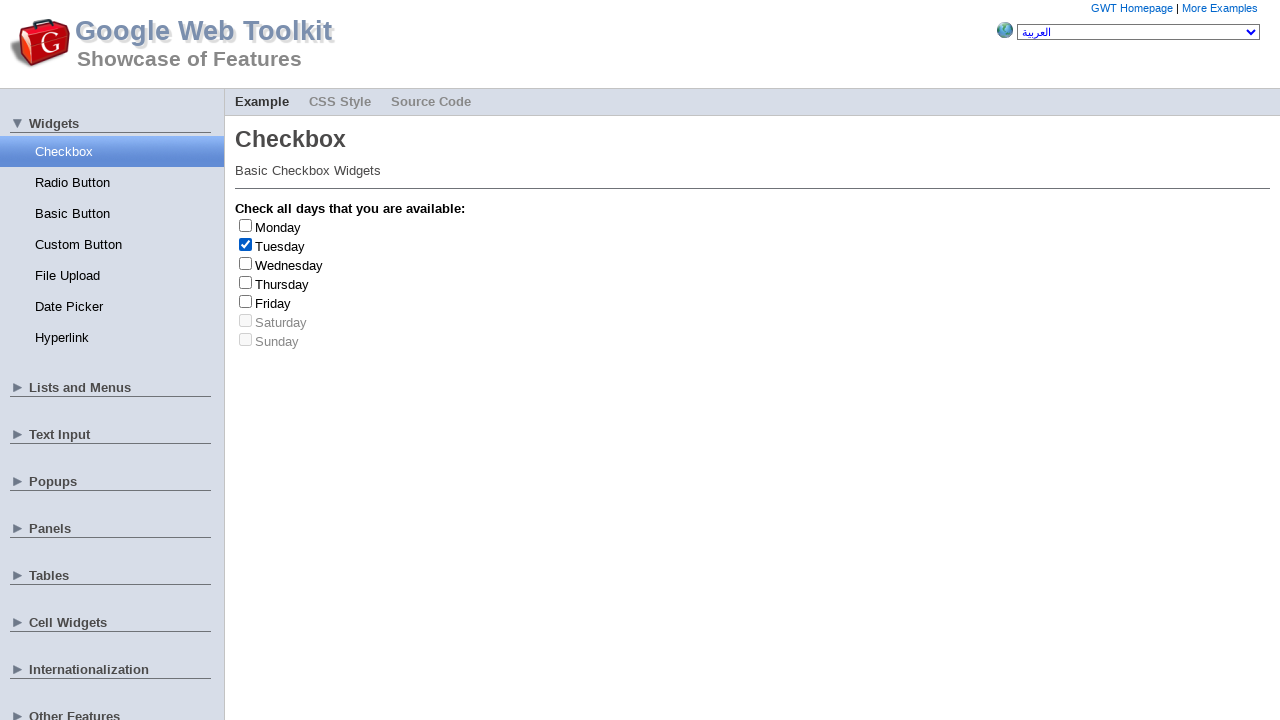

Verified Tuesday checkbox is now selected after click
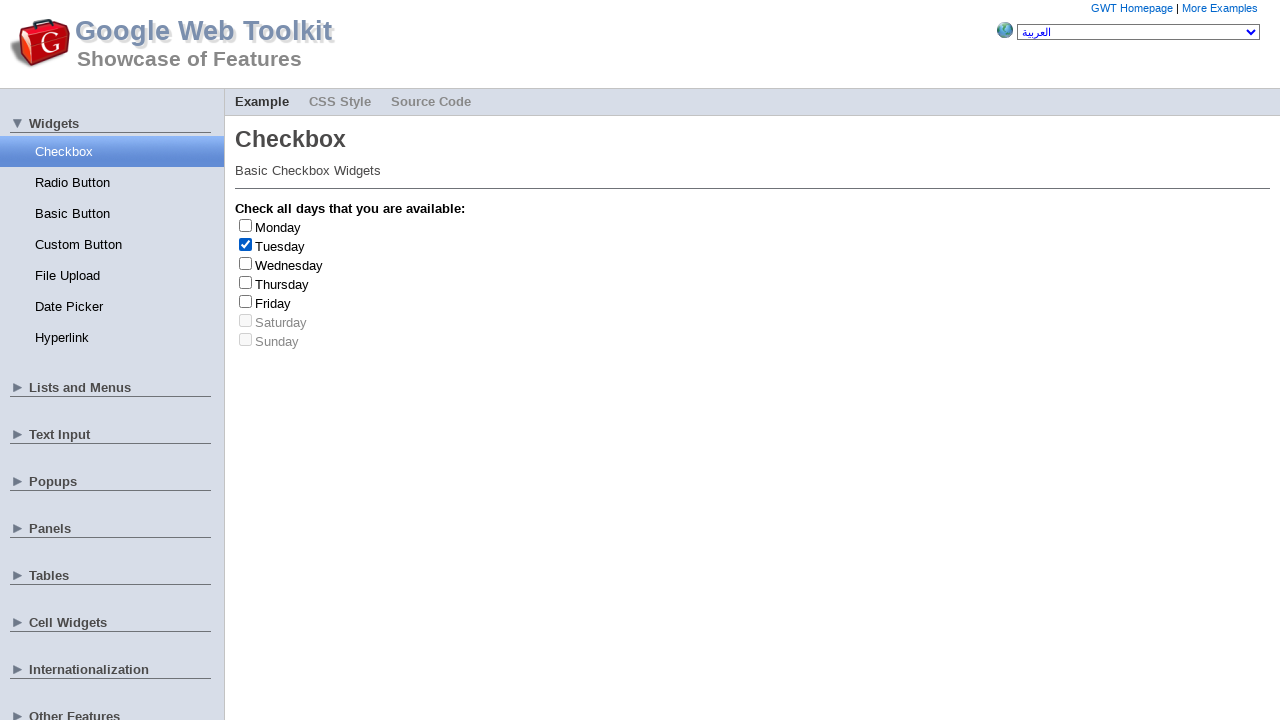

Located Saturday checkbox element
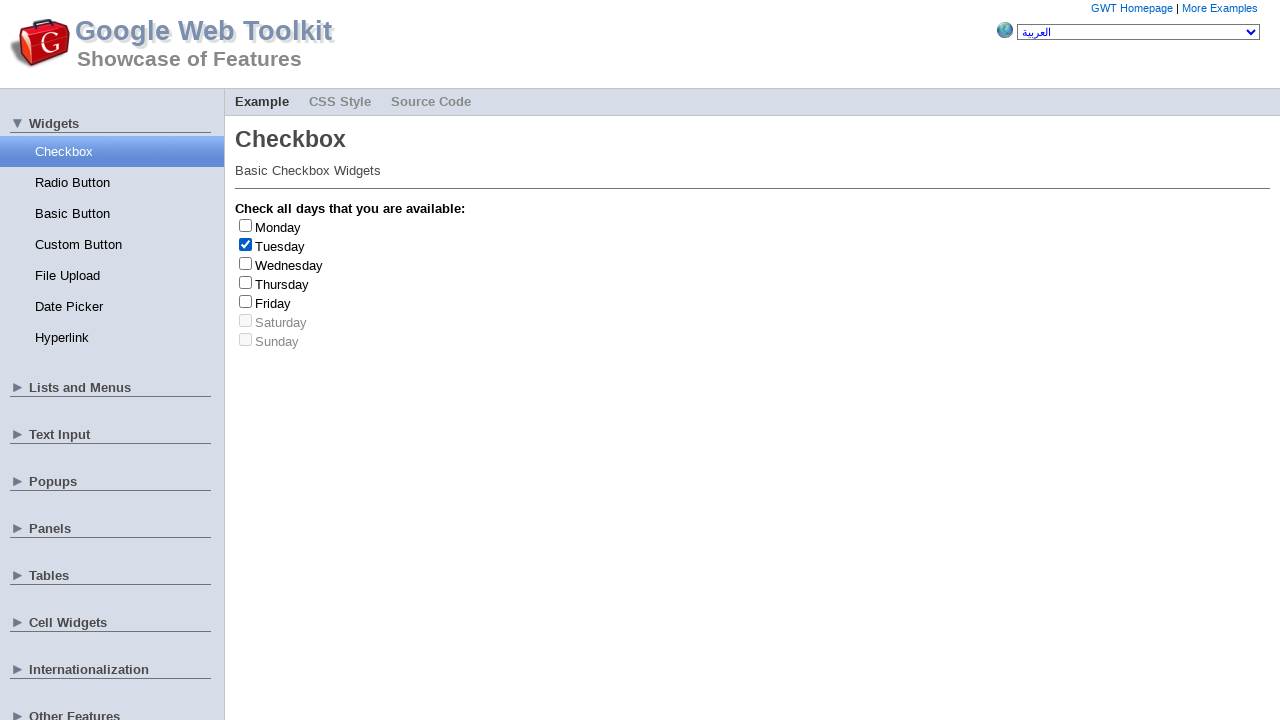

Checked if Saturday checkbox is enabled
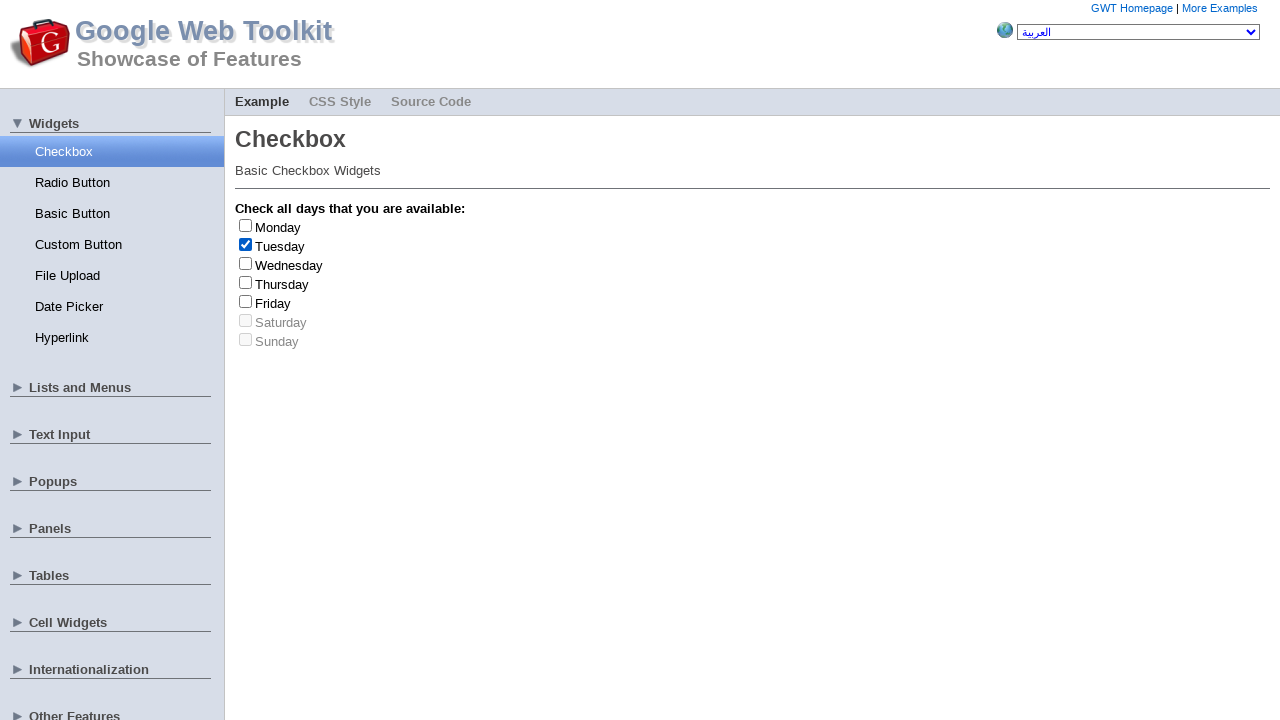

Checked if Saturday checkbox is visible
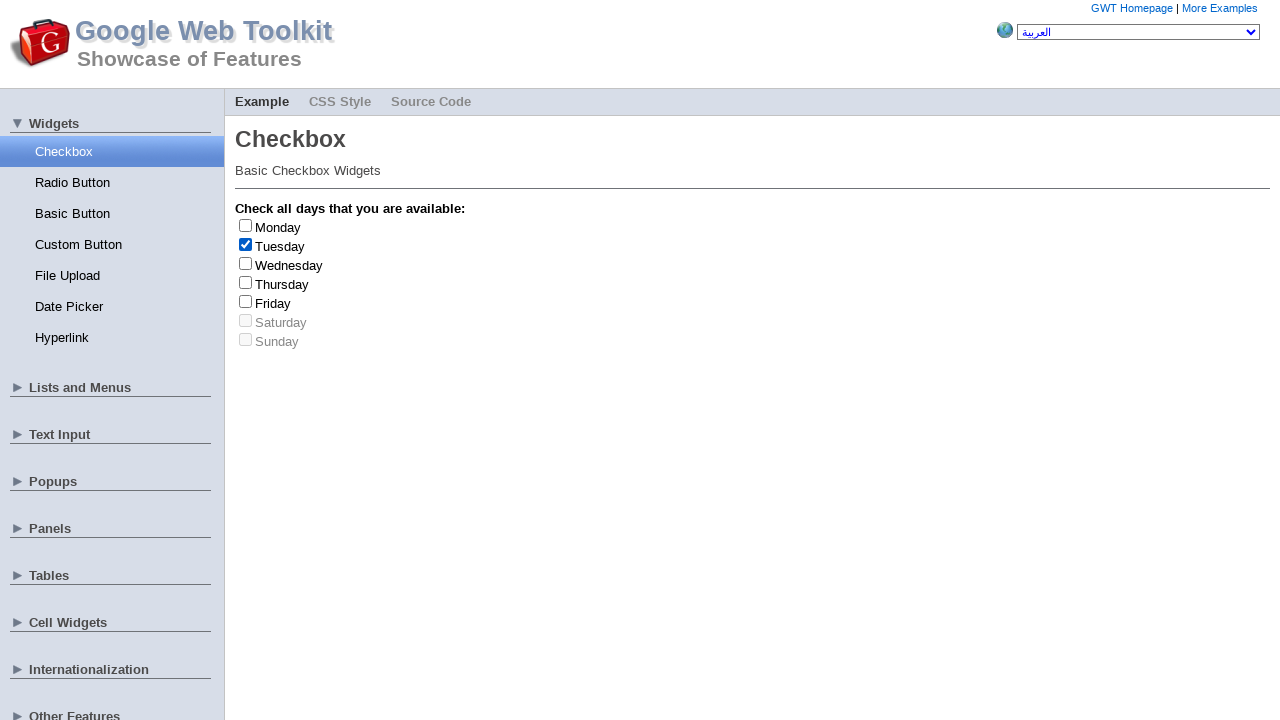

Checked if Saturday checkbox is selected
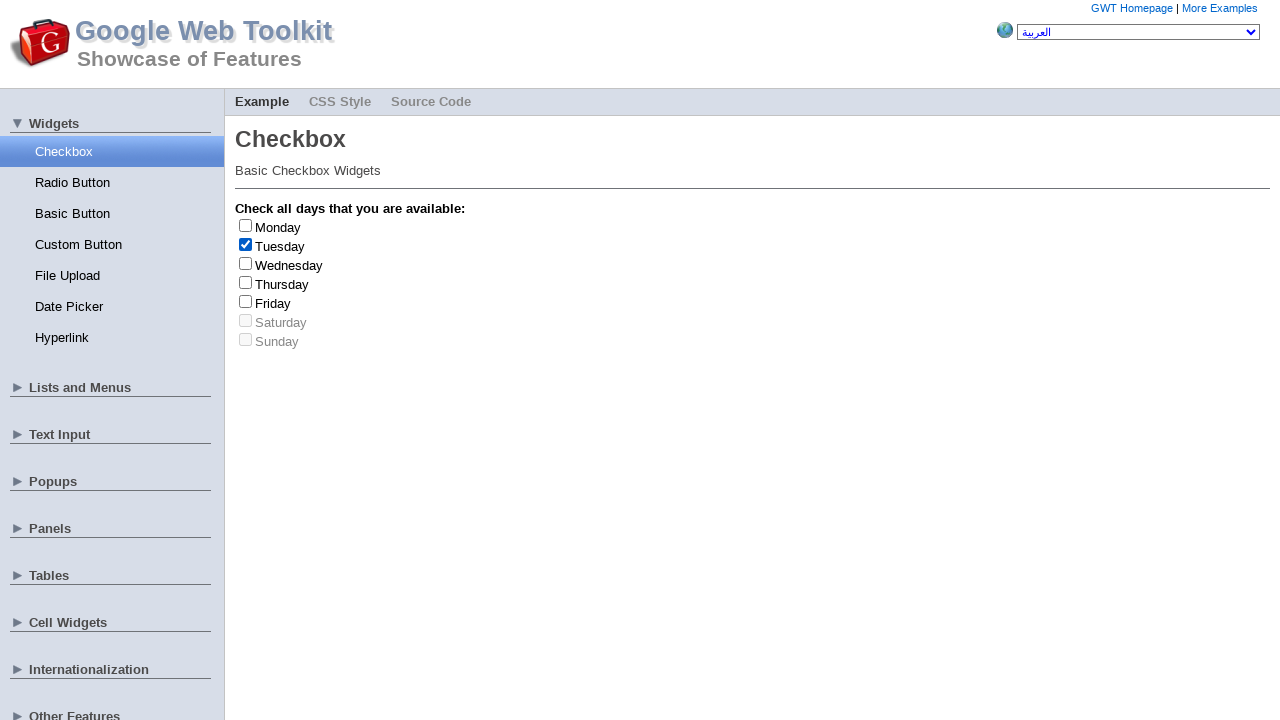

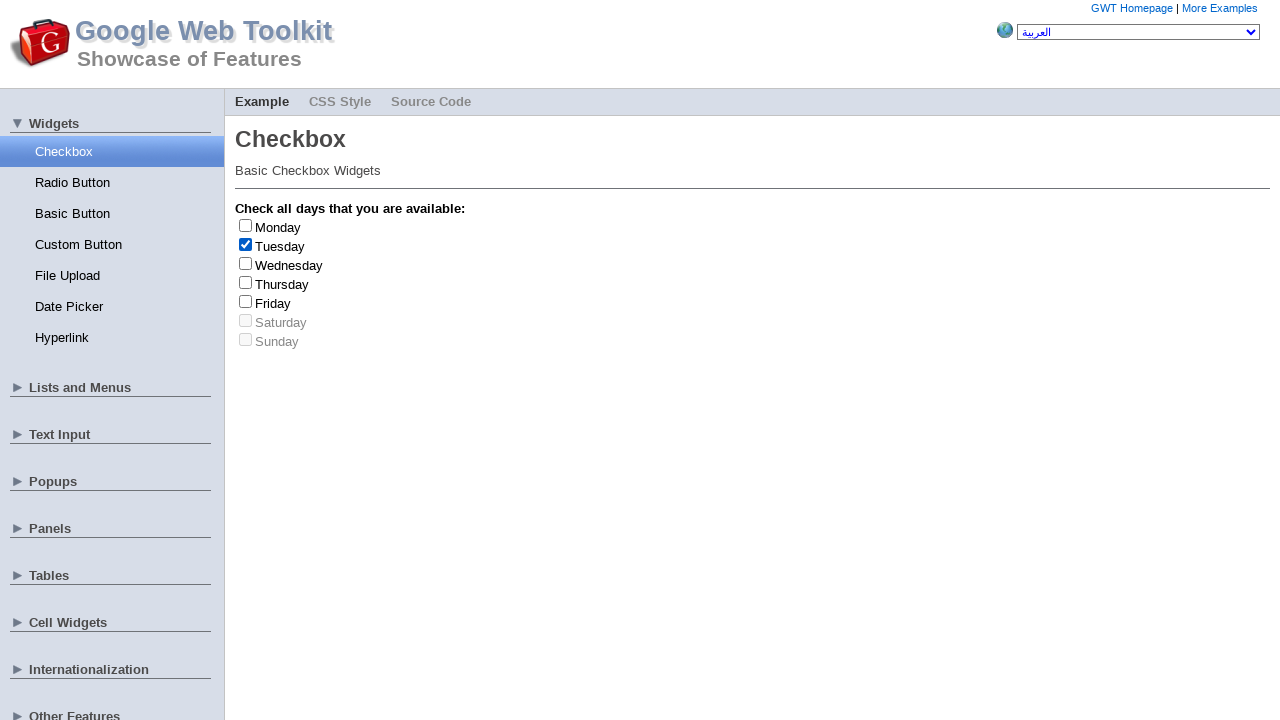